Tests marking individual items as complete by checking their checkboxes

Starting URL: https://demo.playwright.dev/todomvc

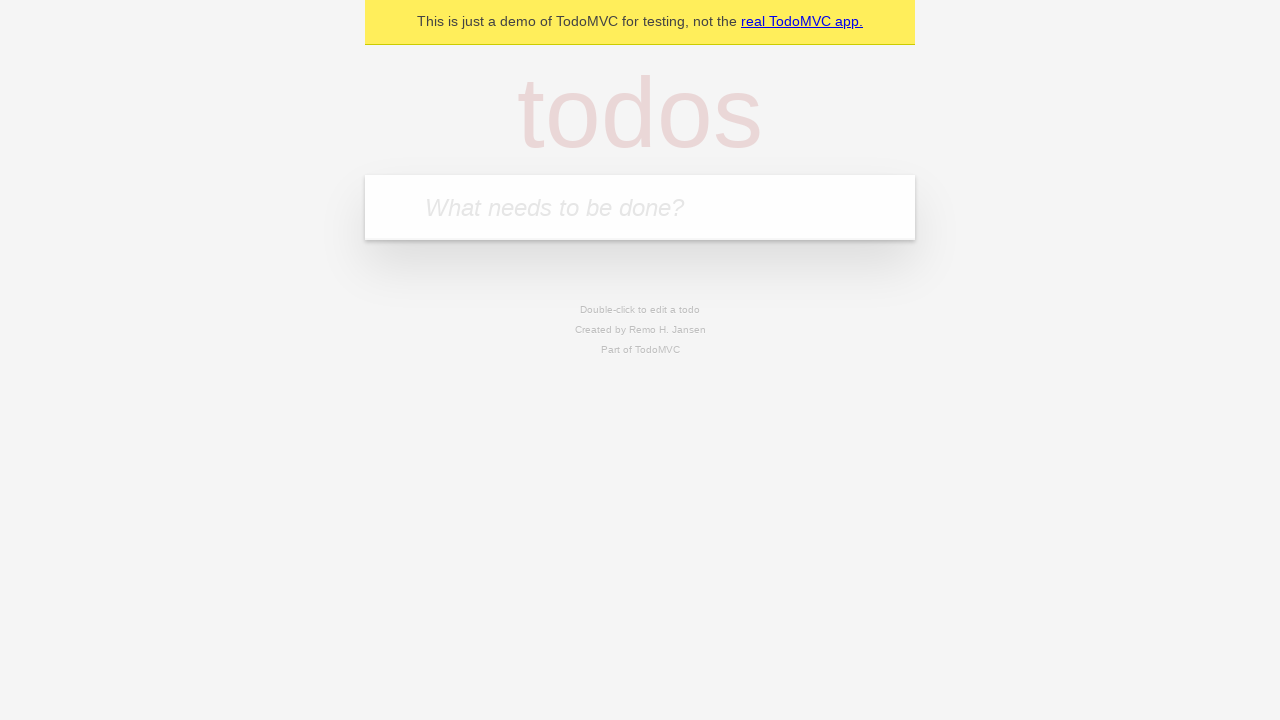

Located todo input field
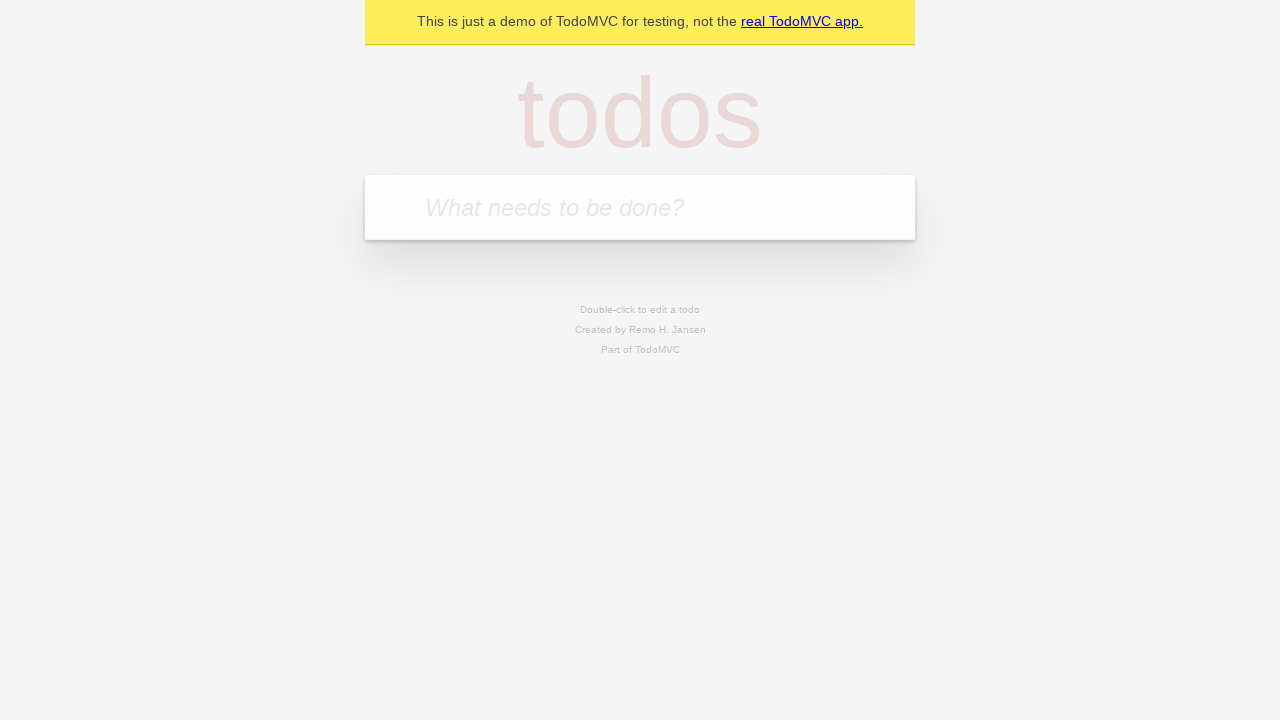

Filled input with 'buy some cheese' on internal:attr=[placeholder="What needs to be done?"i]
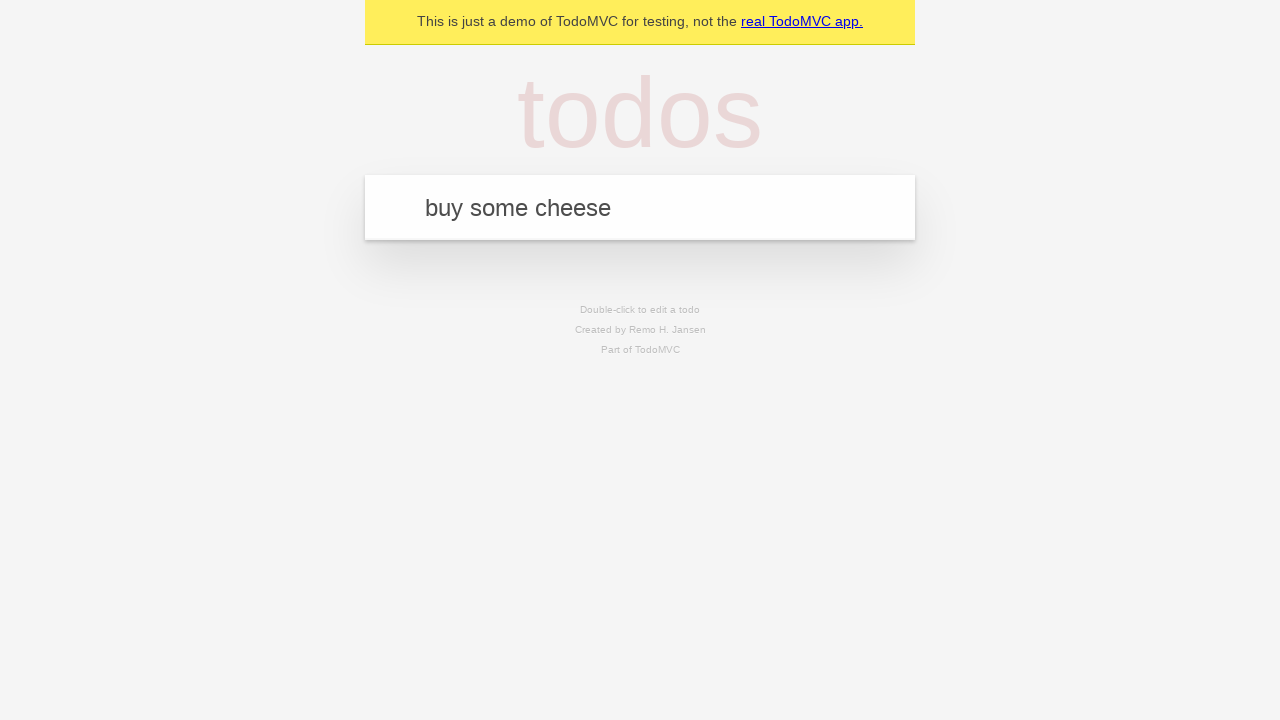

Pressed Enter to create first todo item on internal:attr=[placeholder="What needs to be done?"i]
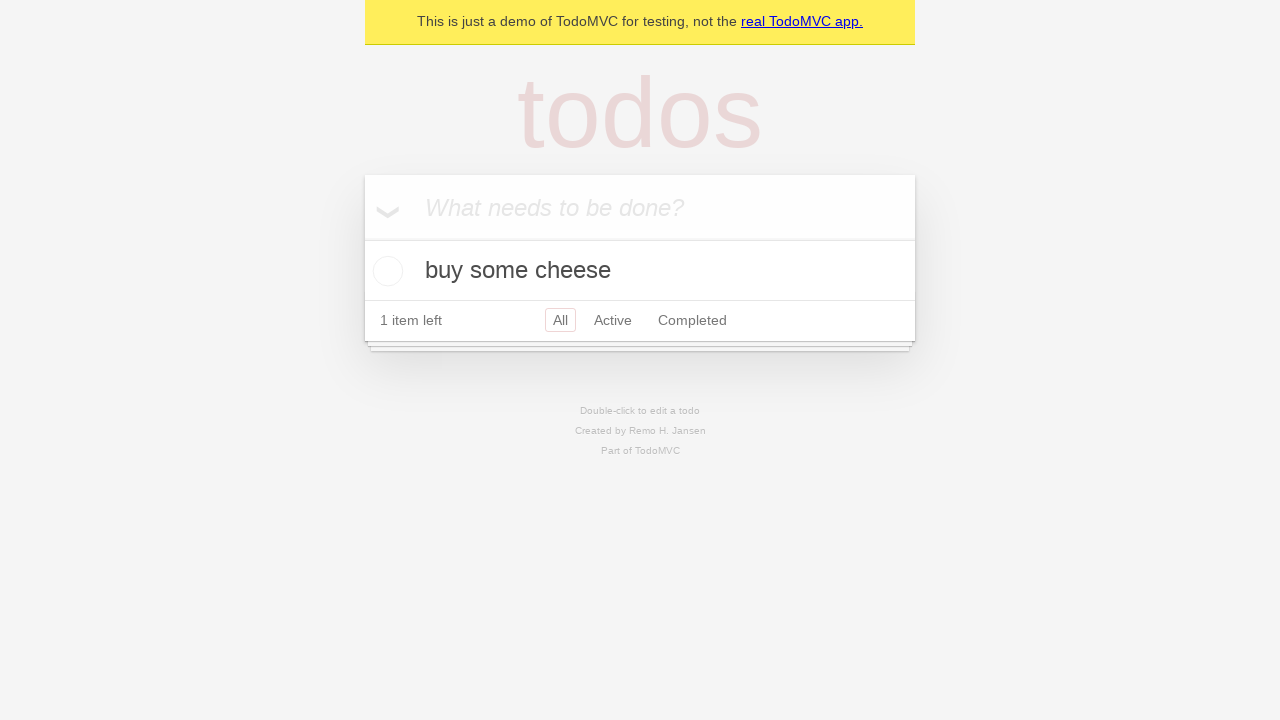

Filled input with 'feed the cat' on internal:attr=[placeholder="What needs to be done?"i]
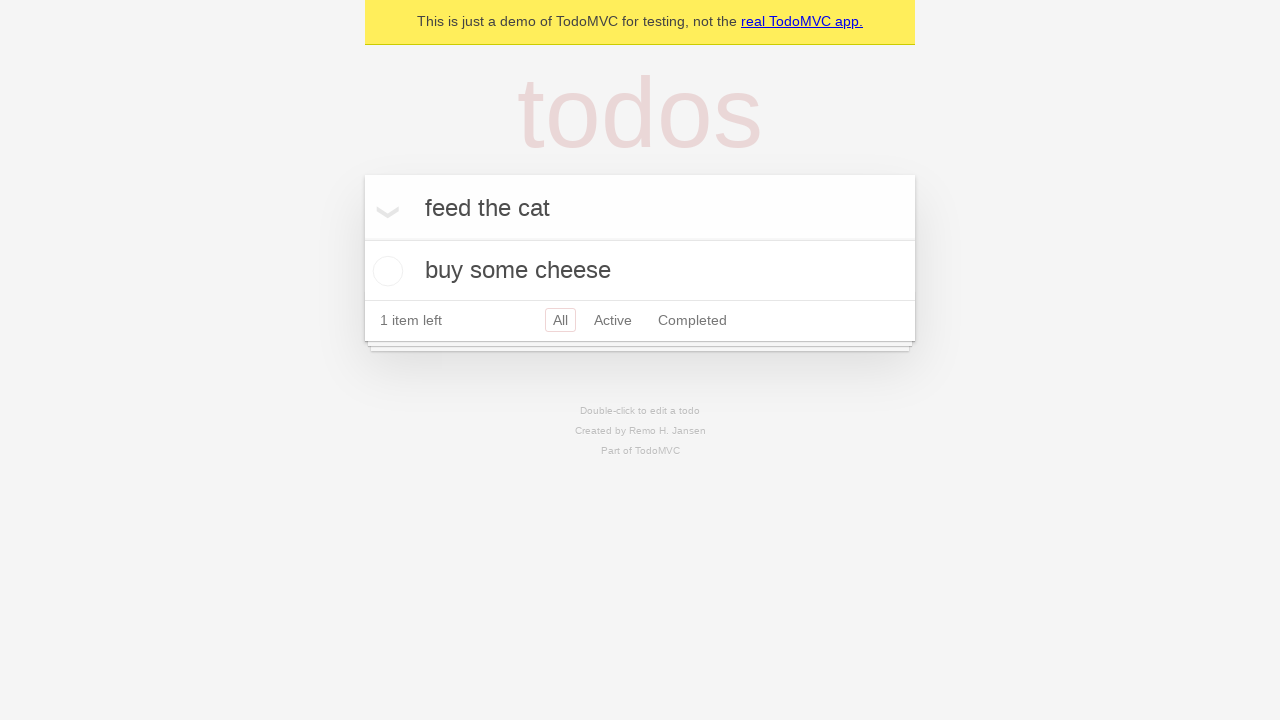

Pressed Enter to create second todo item on internal:attr=[placeholder="What needs to be done?"i]
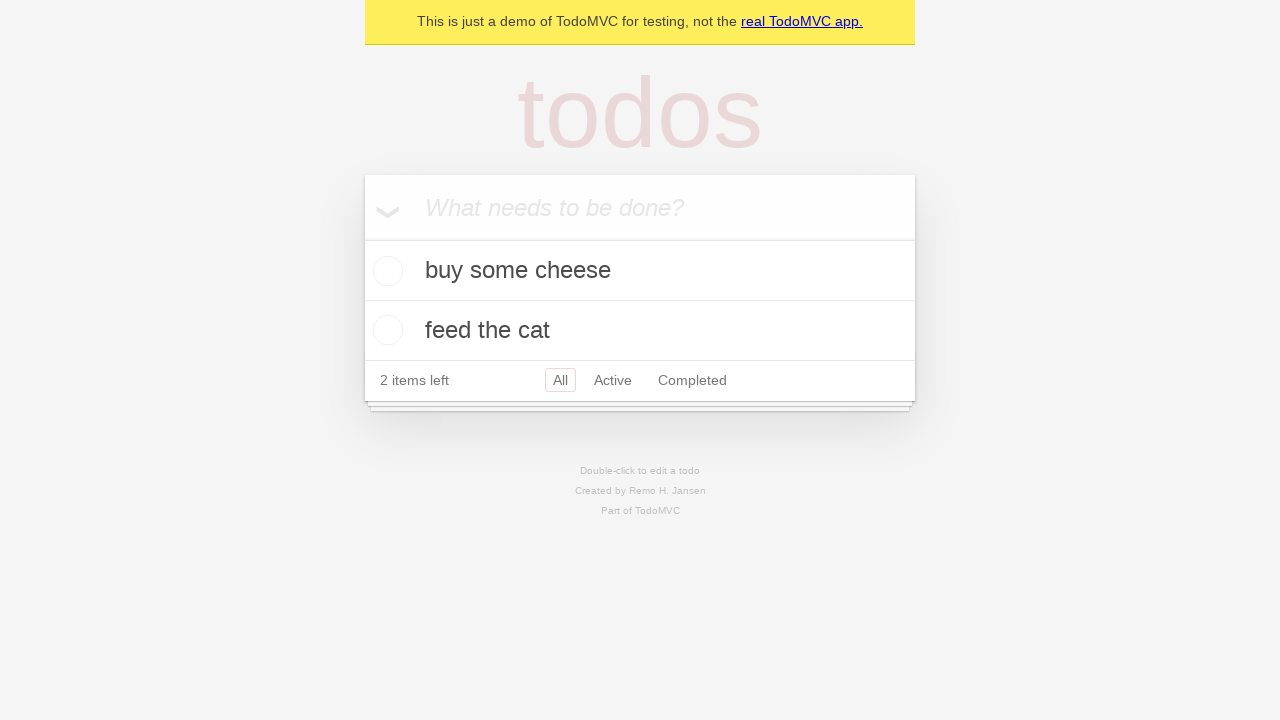

Waited for second todo item to appear
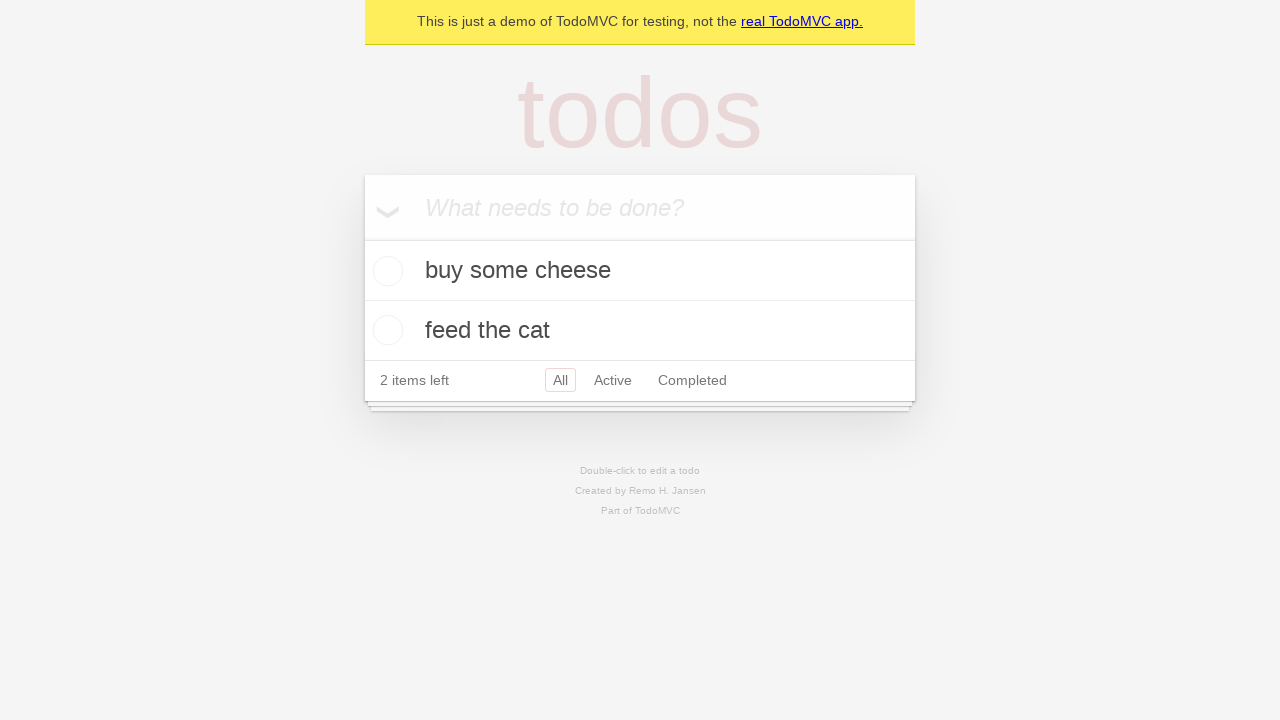

Located first todo item
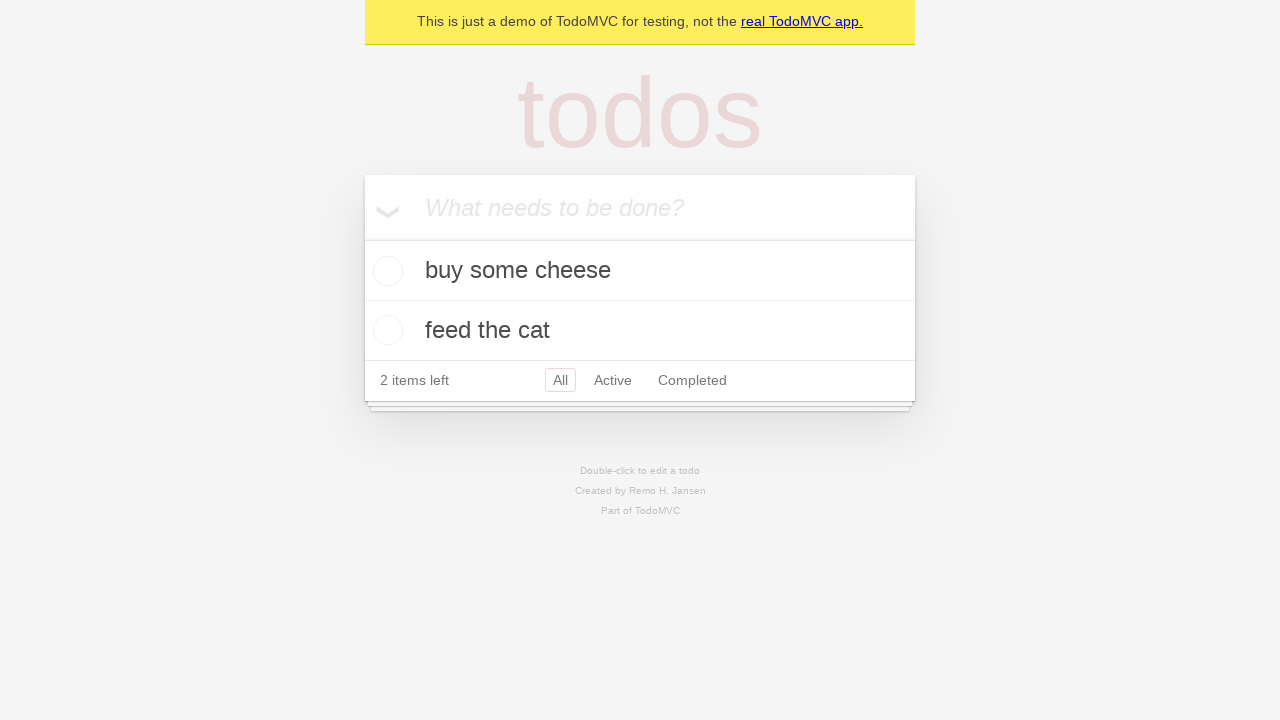

Checked checkbox for first todo item 'buy some cheese' at (385, 271) on internal:testid=[data-testid="todo-item"s] >> nth=0 >> internal:role=checkbox
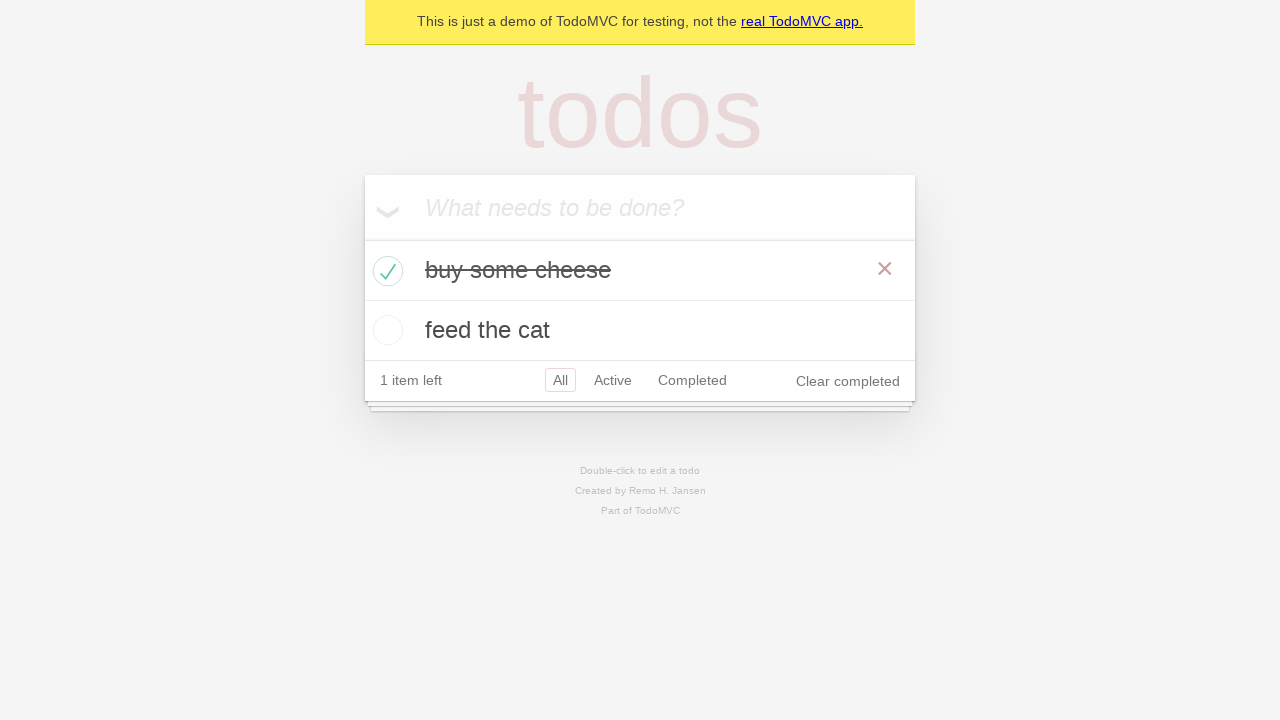

Located second todo item
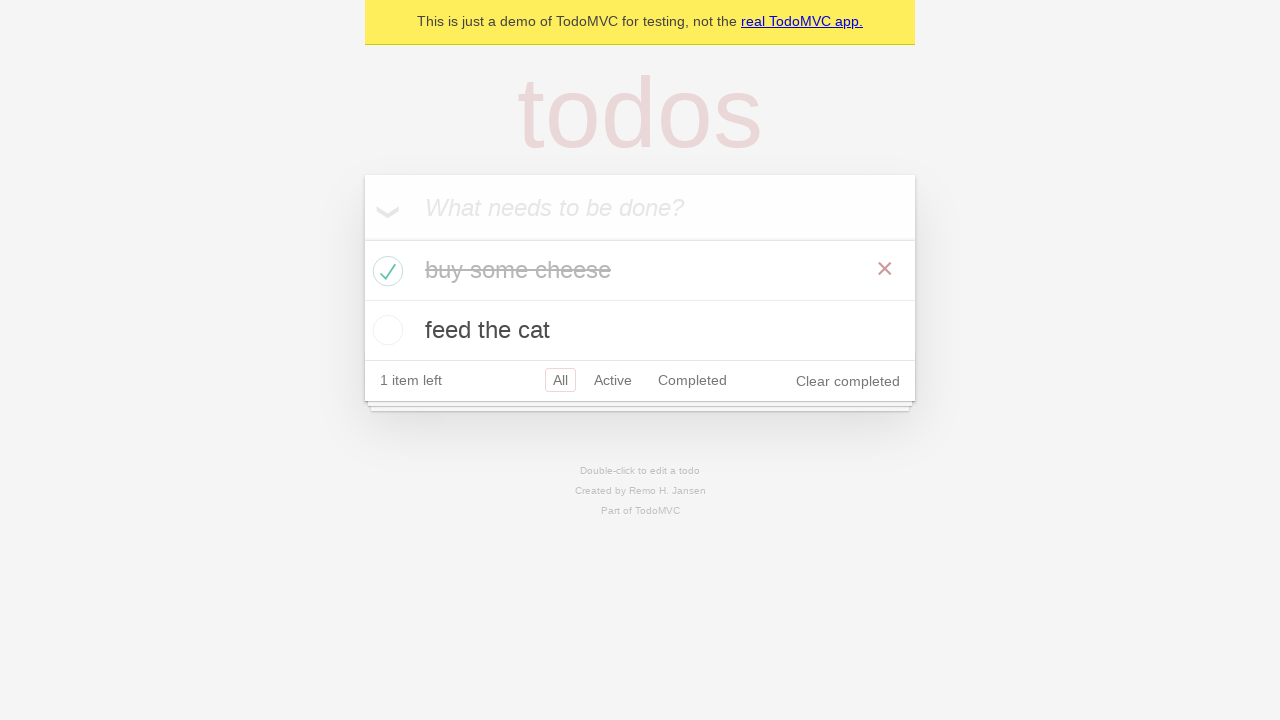

Checked checkbox for second todo item 'feed the cat' at (385, 330) on internal:testid=[data-testid="todo-item"s] >> nth=1 >> internal:role=checkbox
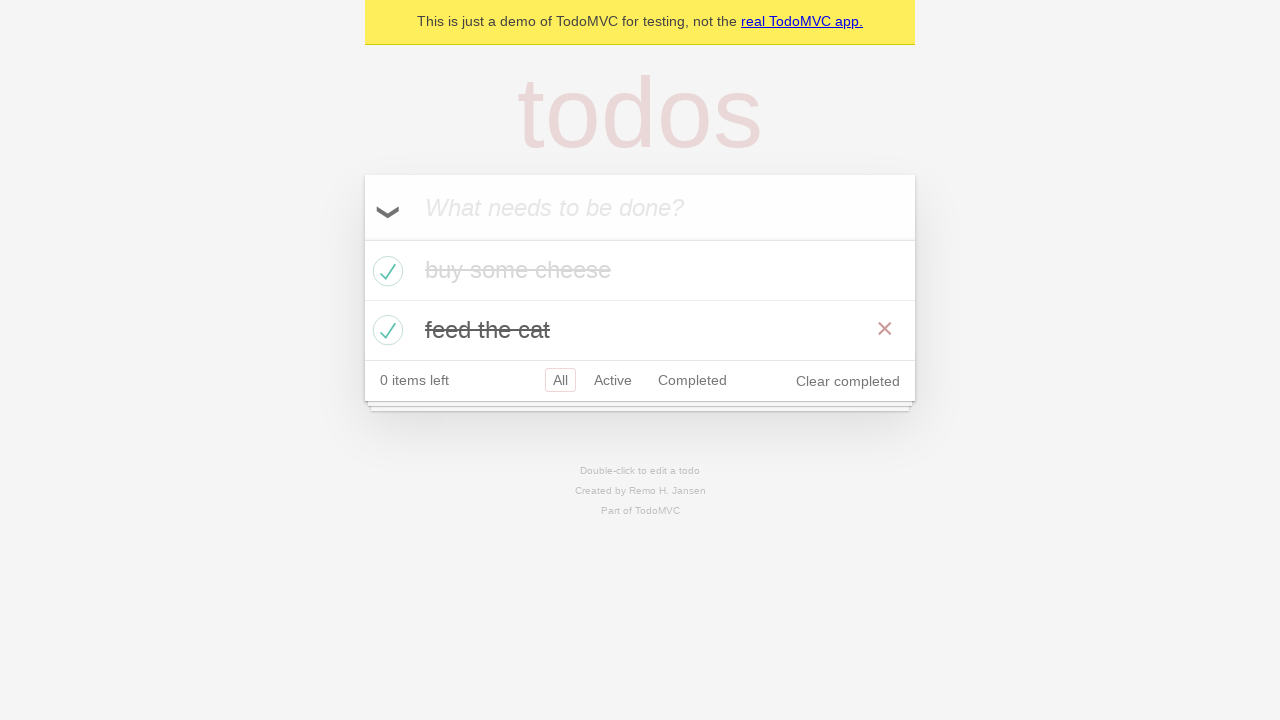

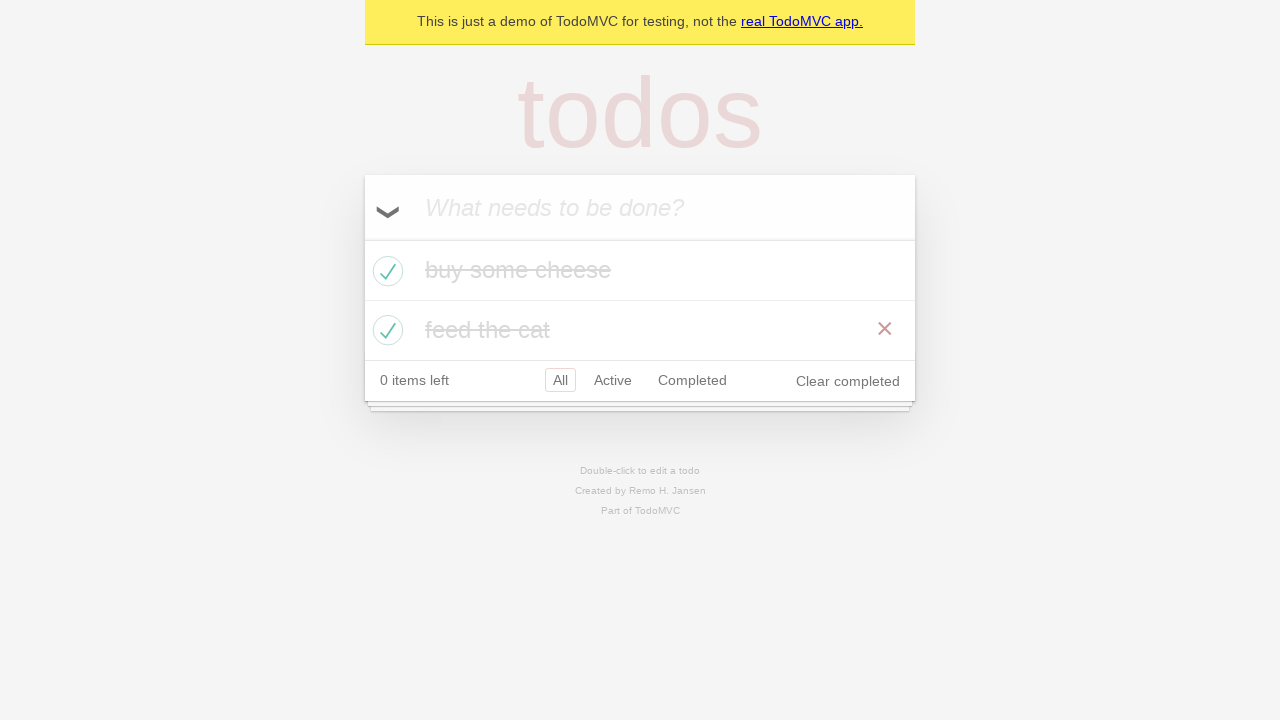